Tests the search functionality on python.org by searching for "pycon" and verifying results are found

Starting URL: http://www.python.org

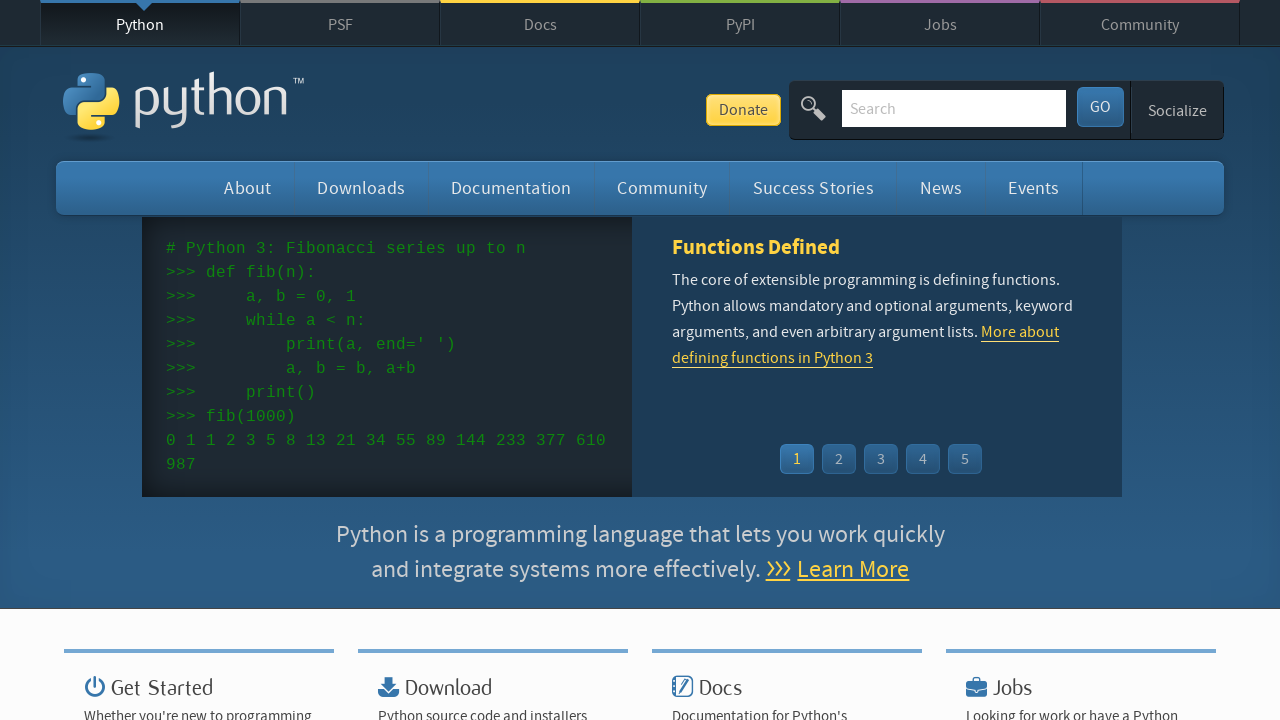

Verified 'Python' is present in page title
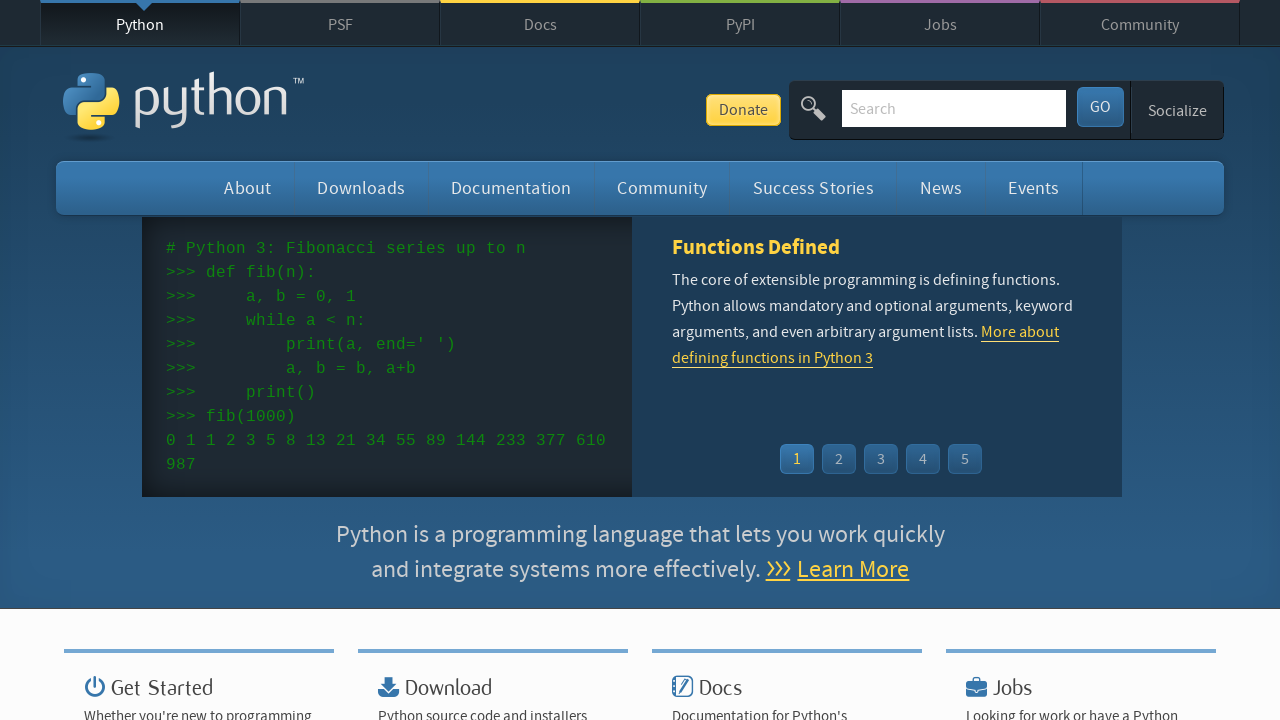

Filled search field with 'pycon' on input[name='q']
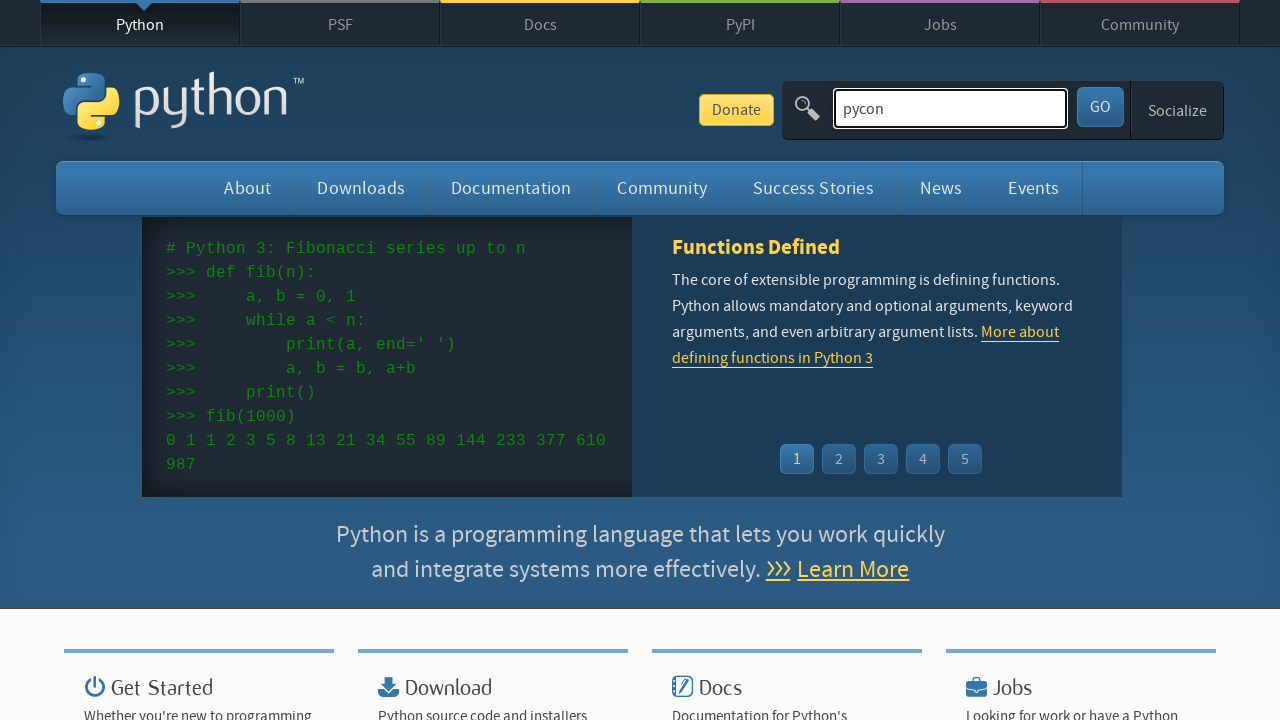

Pressed Enter to submit search for 'pycon' on input[name='q']
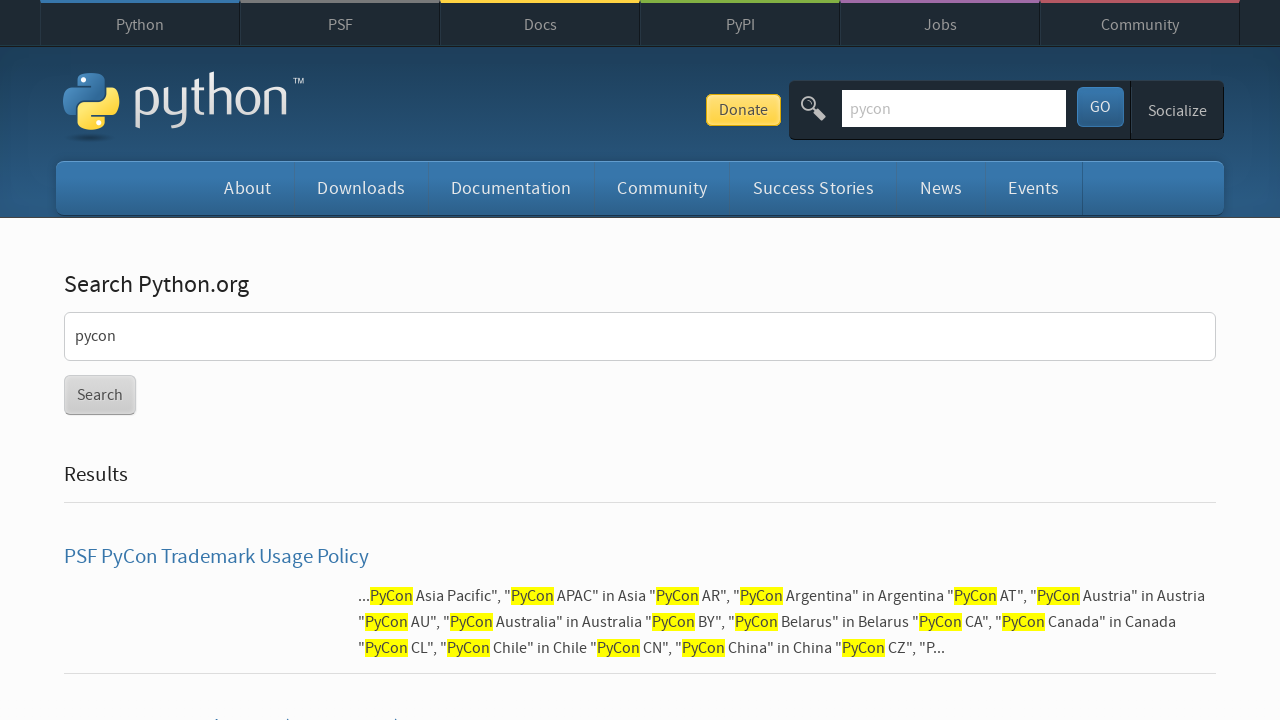

Waited for search results to load (networkidle)
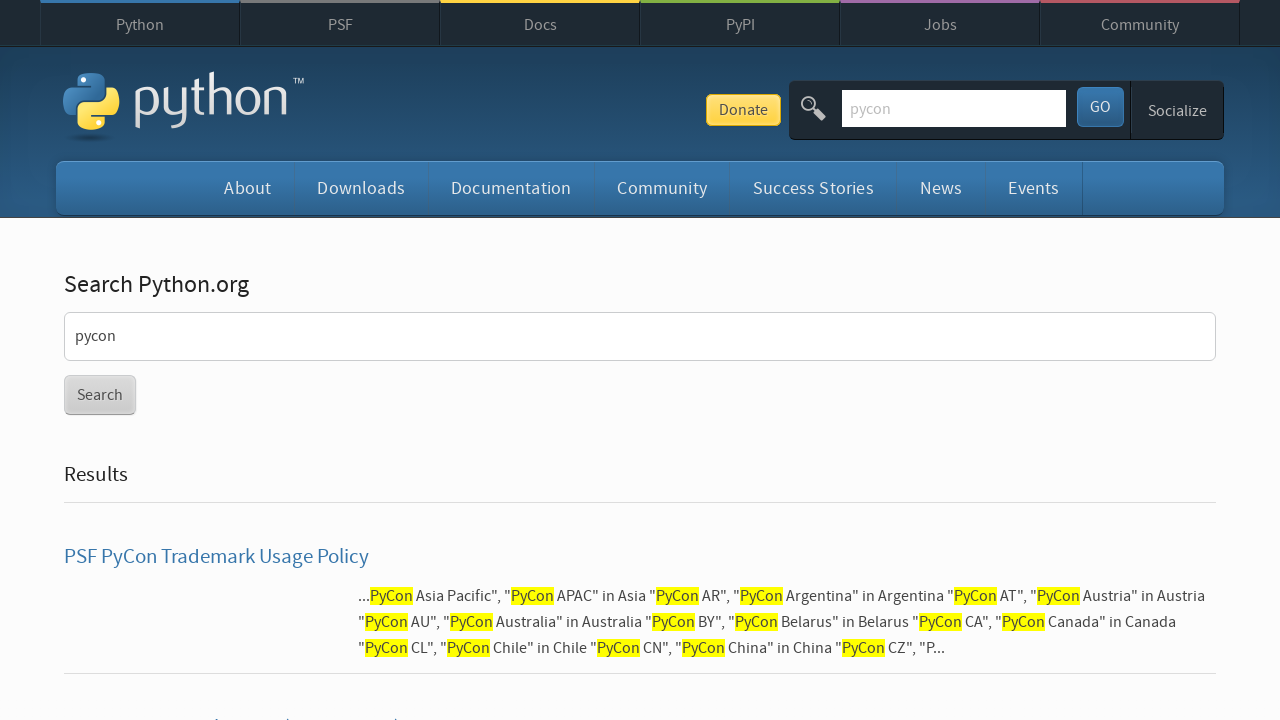

Verified search results were found (no 'No results found' message)
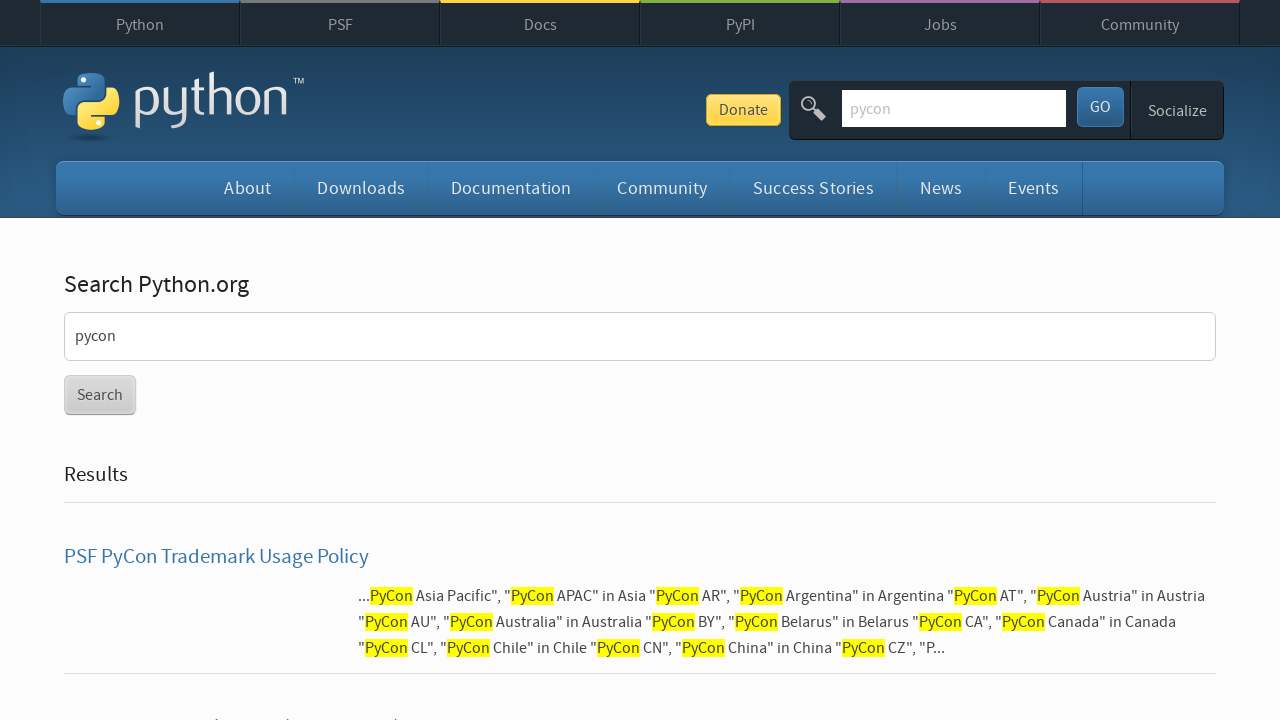

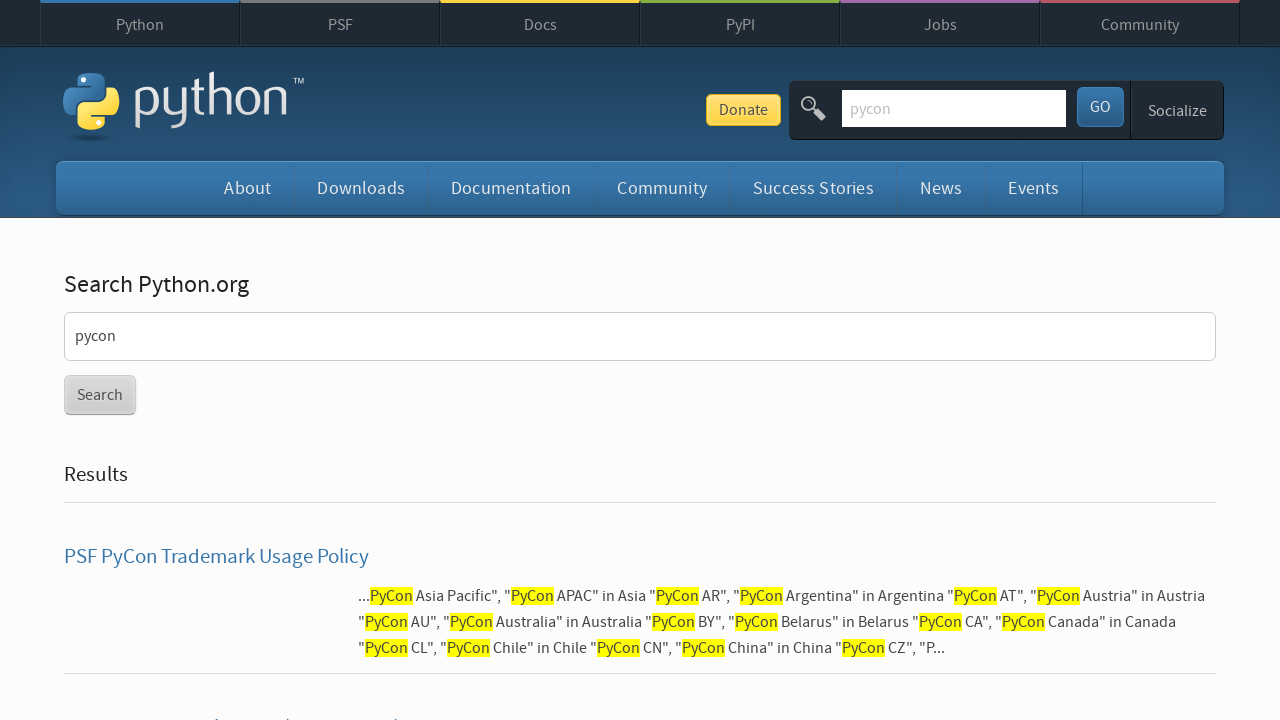